Tests that maxlength attribute returns -1 when not set

Starting URL: https://demoqa.com/text-box

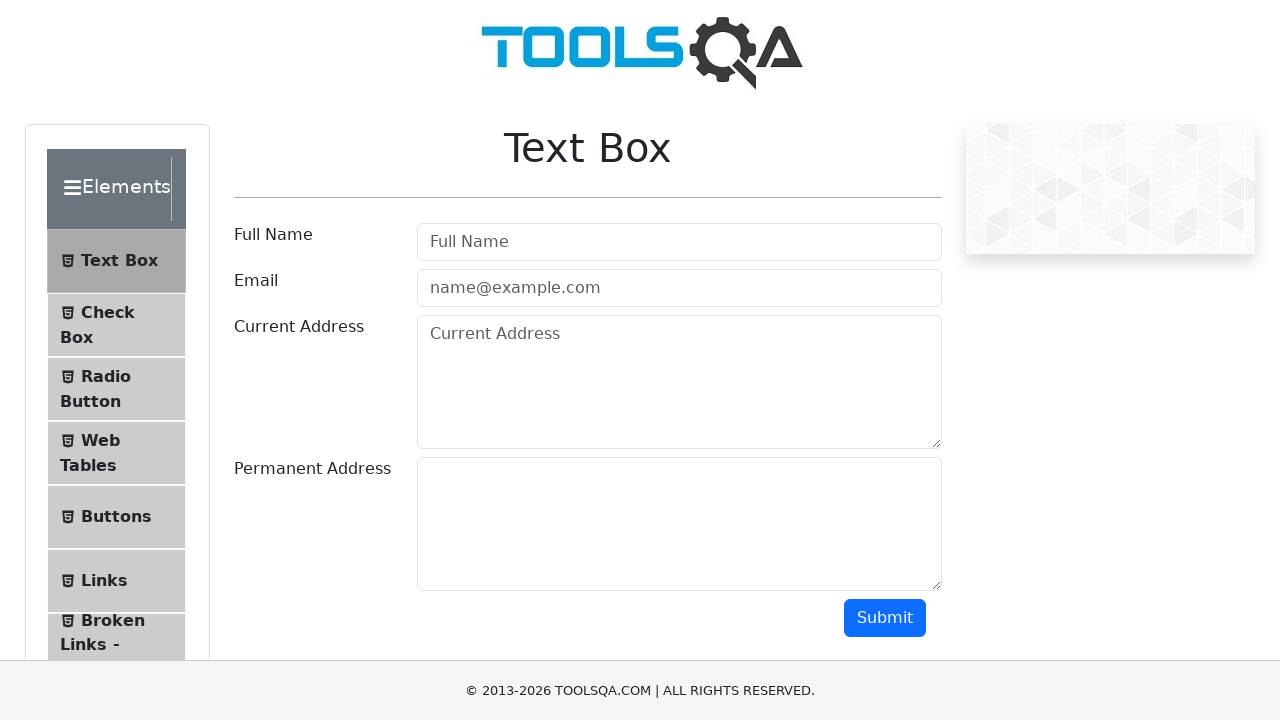

Navigated to https://demoqa.com/text-box
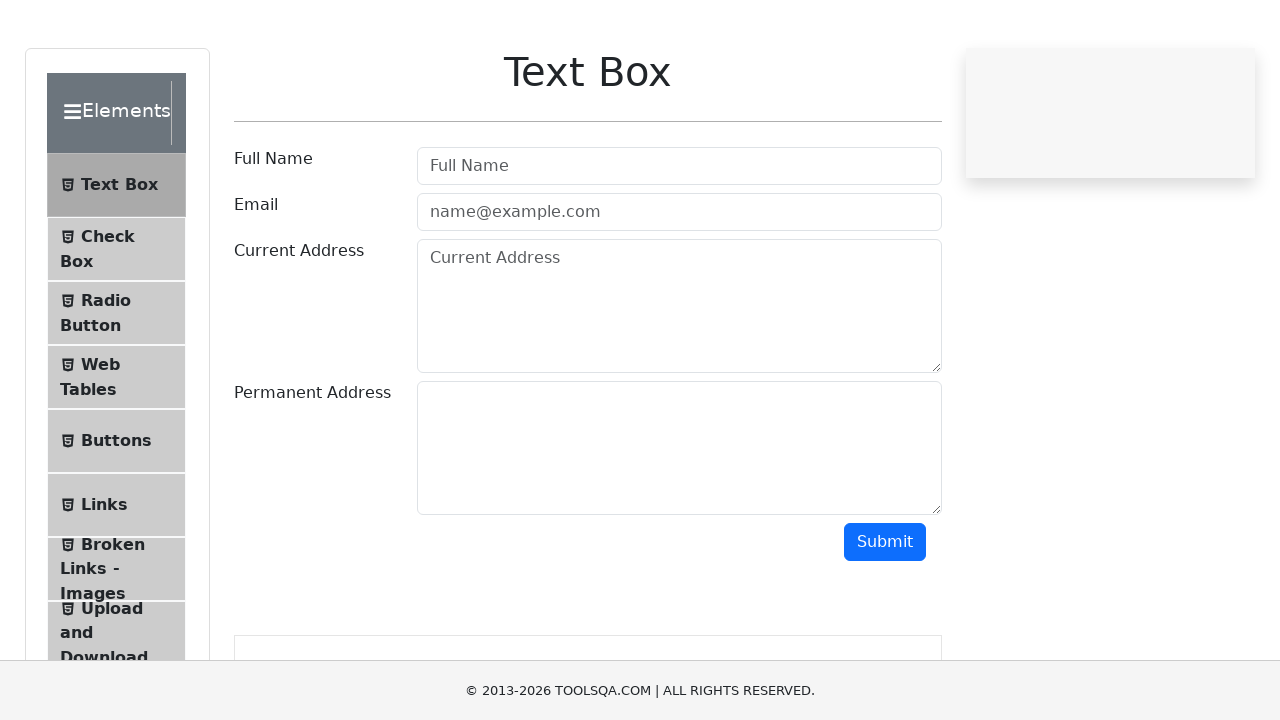

Retrieved maxlength attribute from userName field
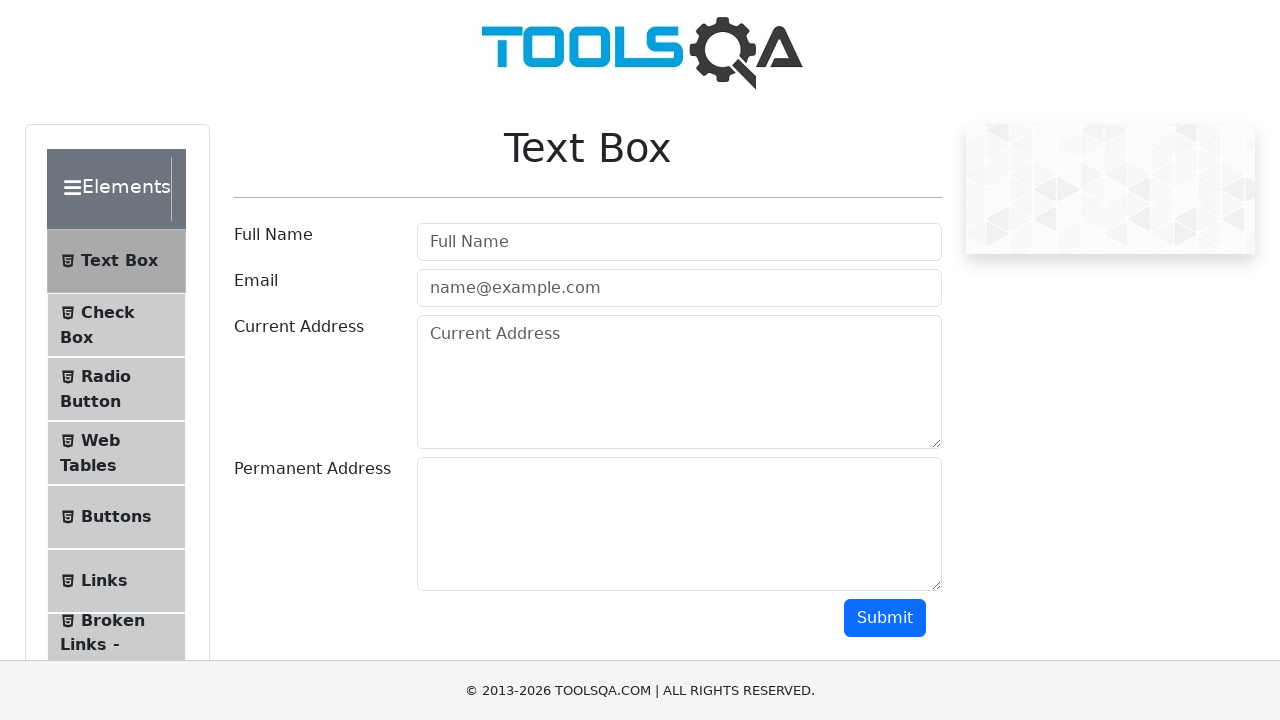

Asserted that maxlength attribute is None (returns -1 when not set)
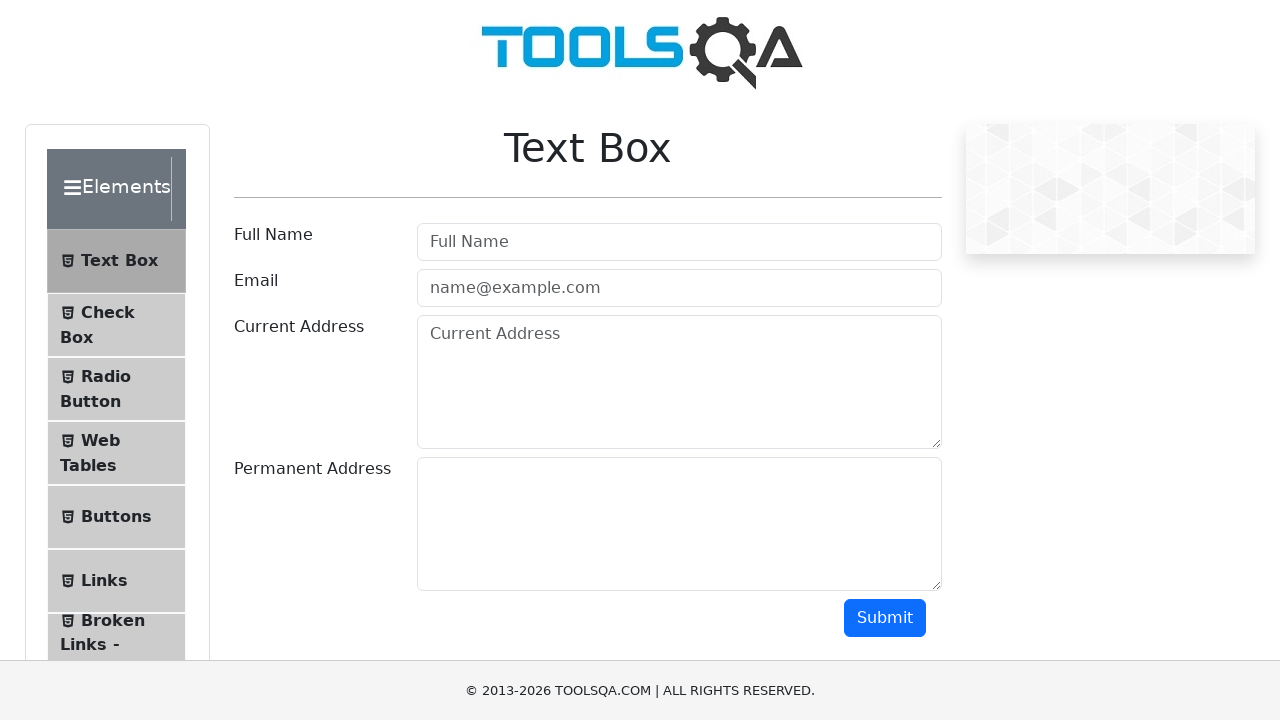

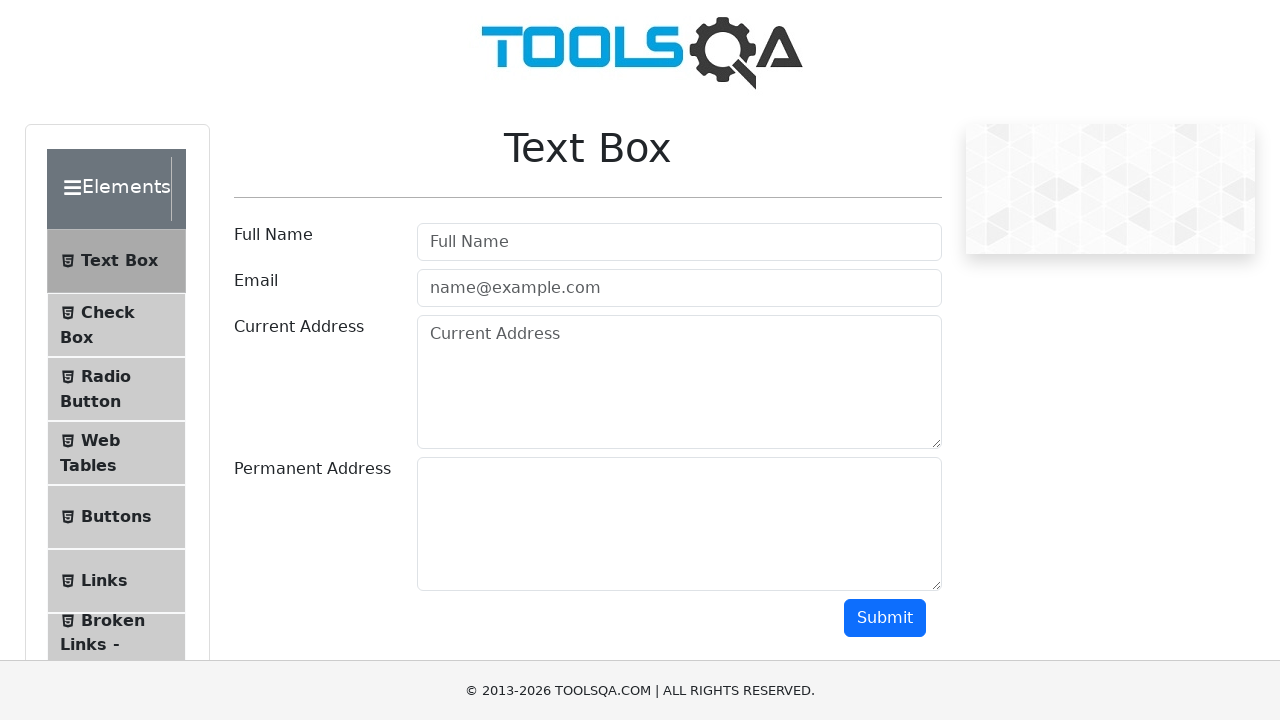